Navigates to uftHelp.com, retrieves page information using JavaScript execution, and scrolls down the page by 200 pixels

Starting URL: http://www.uftHelp.com

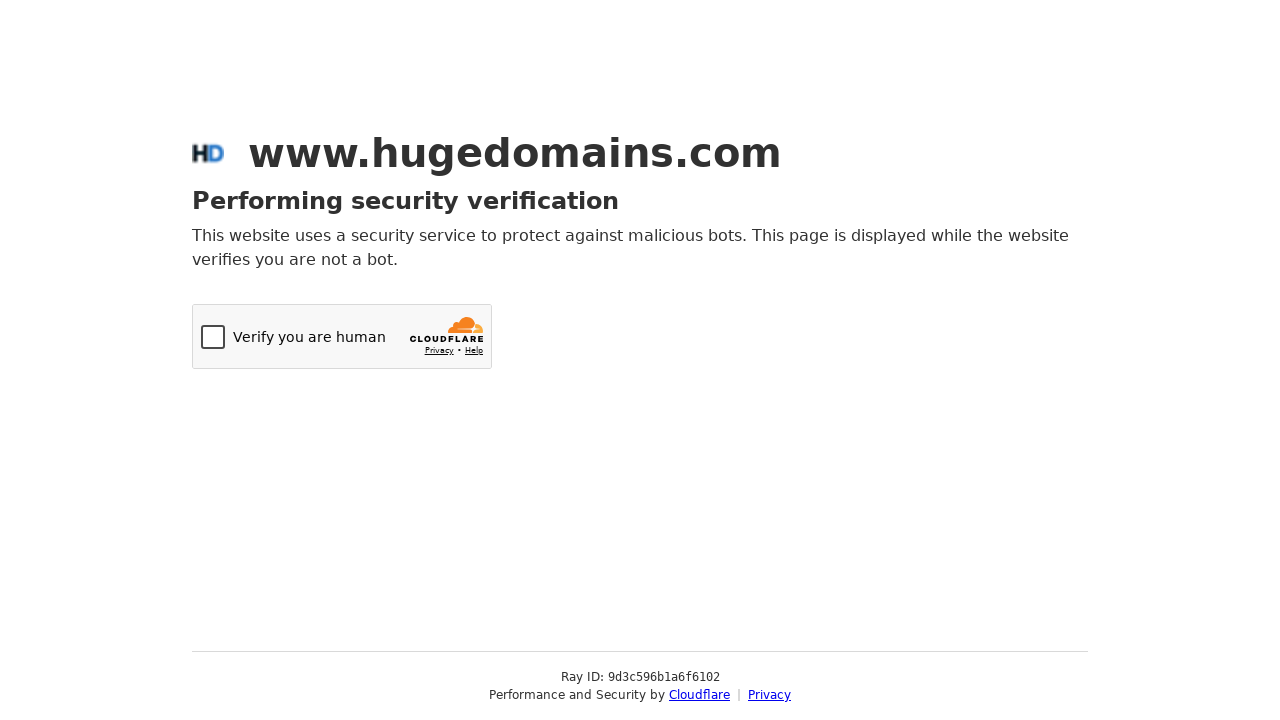

Navigated to http://www.uftHelp.com
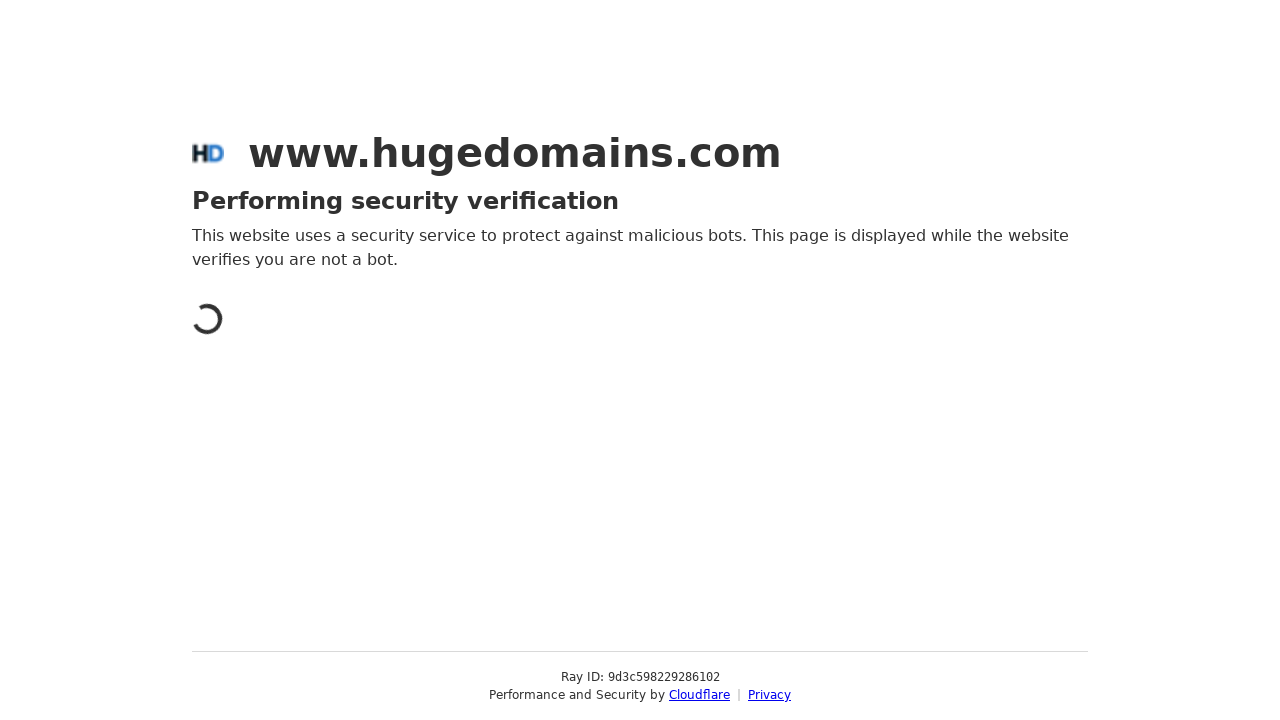

Retrieved current window handle
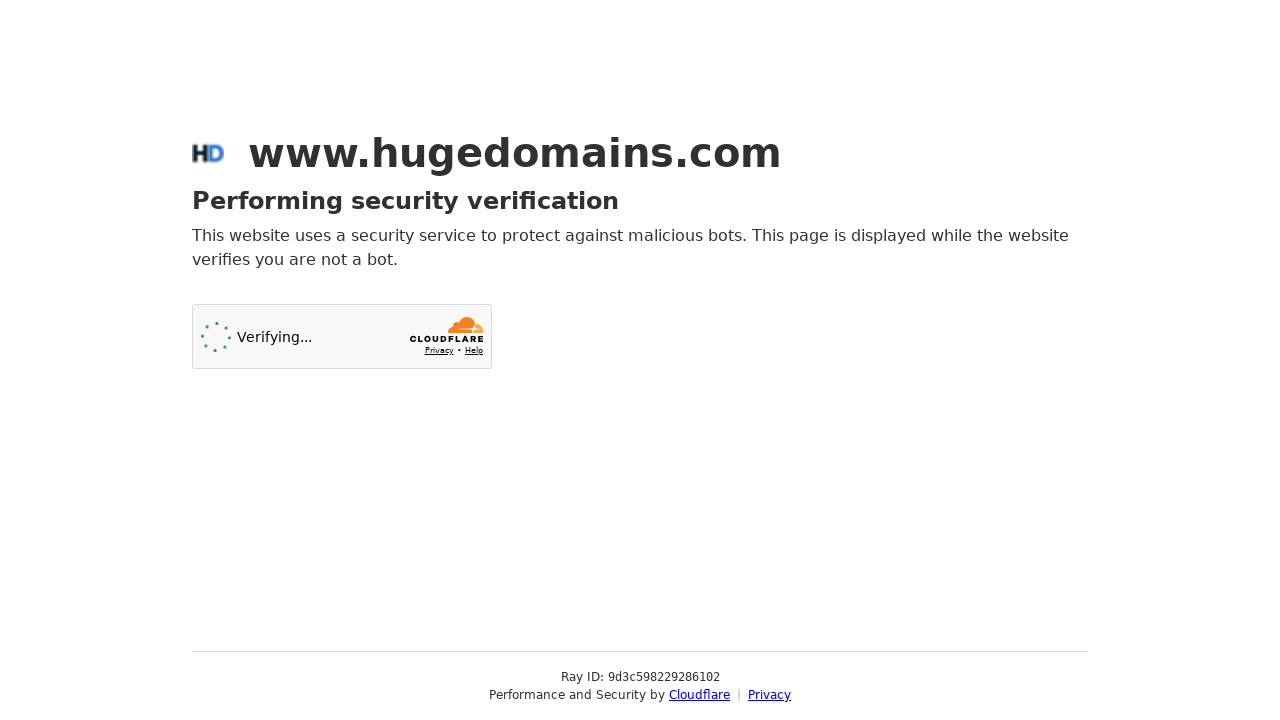

Retrieved domain information: www.hugedomains.com
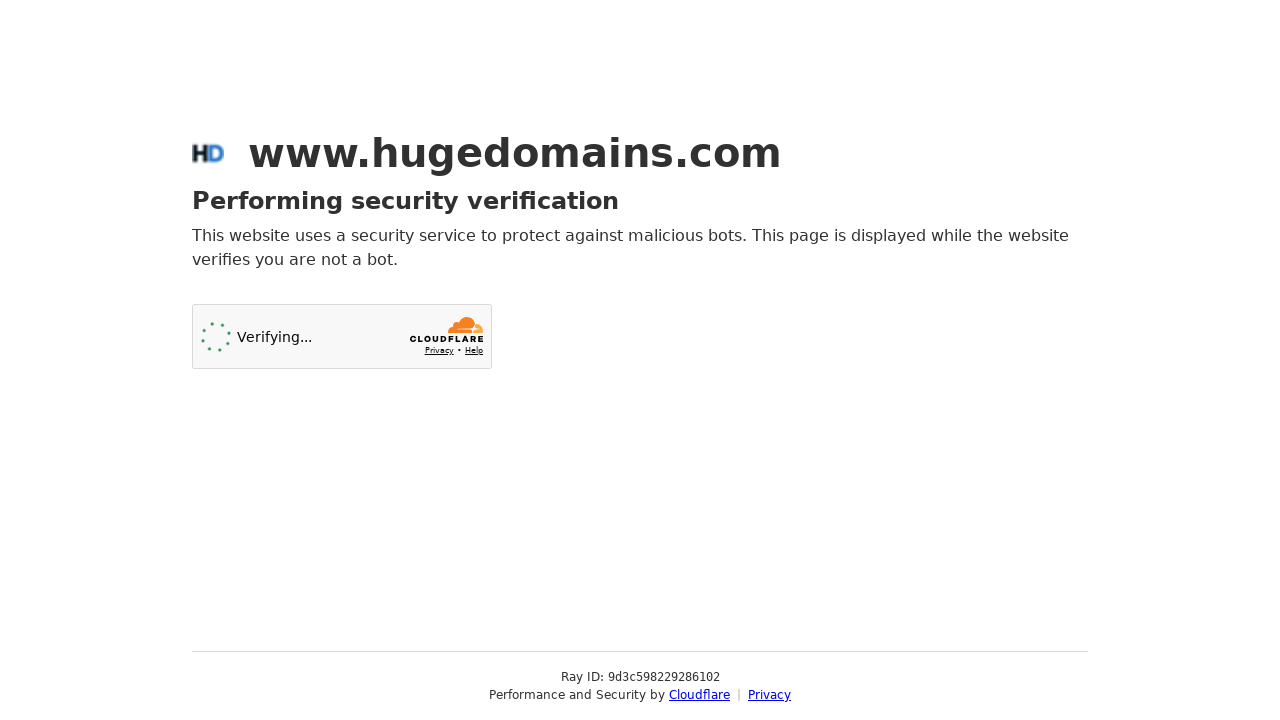

Retrieved page URL: https://www.hugedomains.com/domain_profile.cfm?d=ufthelp.com
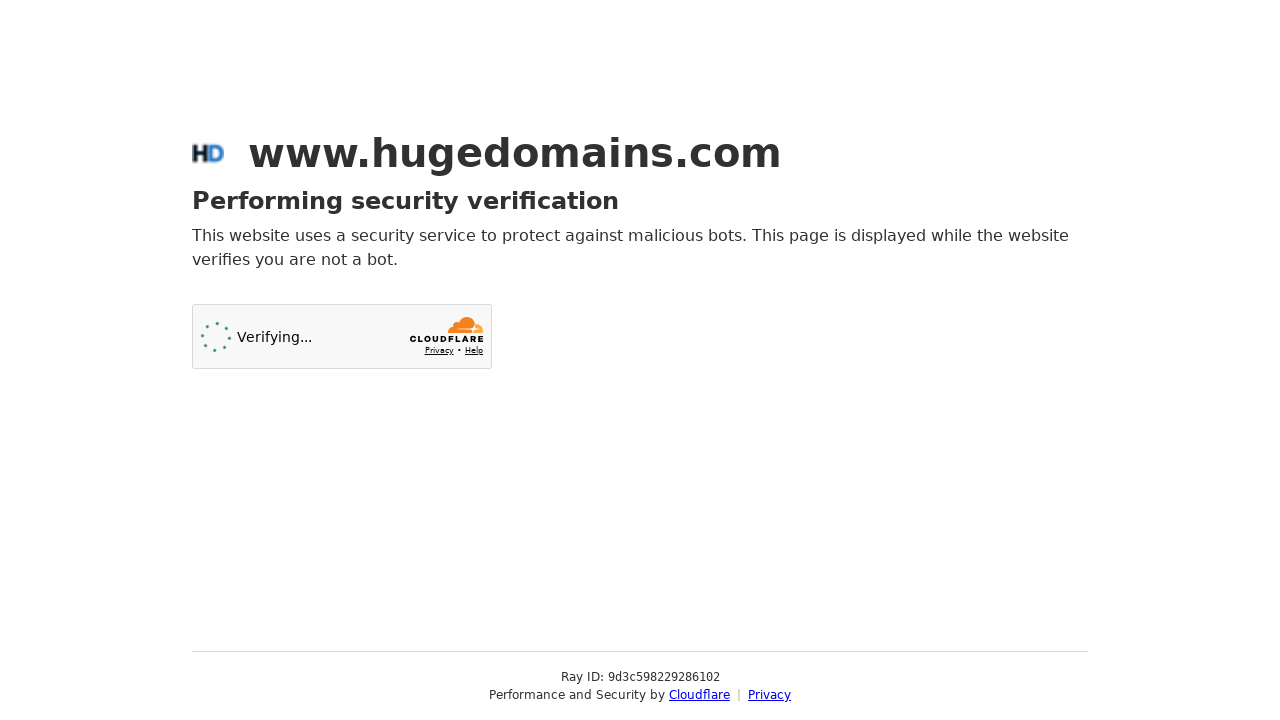

Retrieved page title: Just a moment...
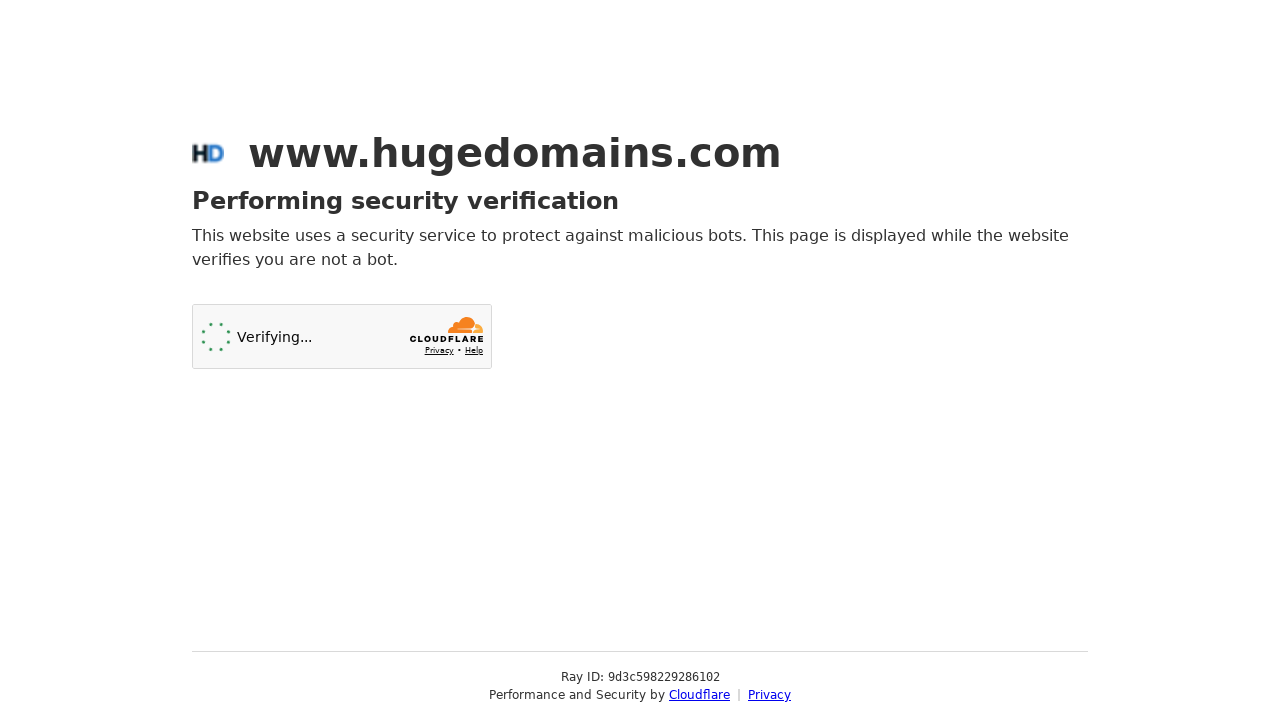

Scrolled down by 200 pixels
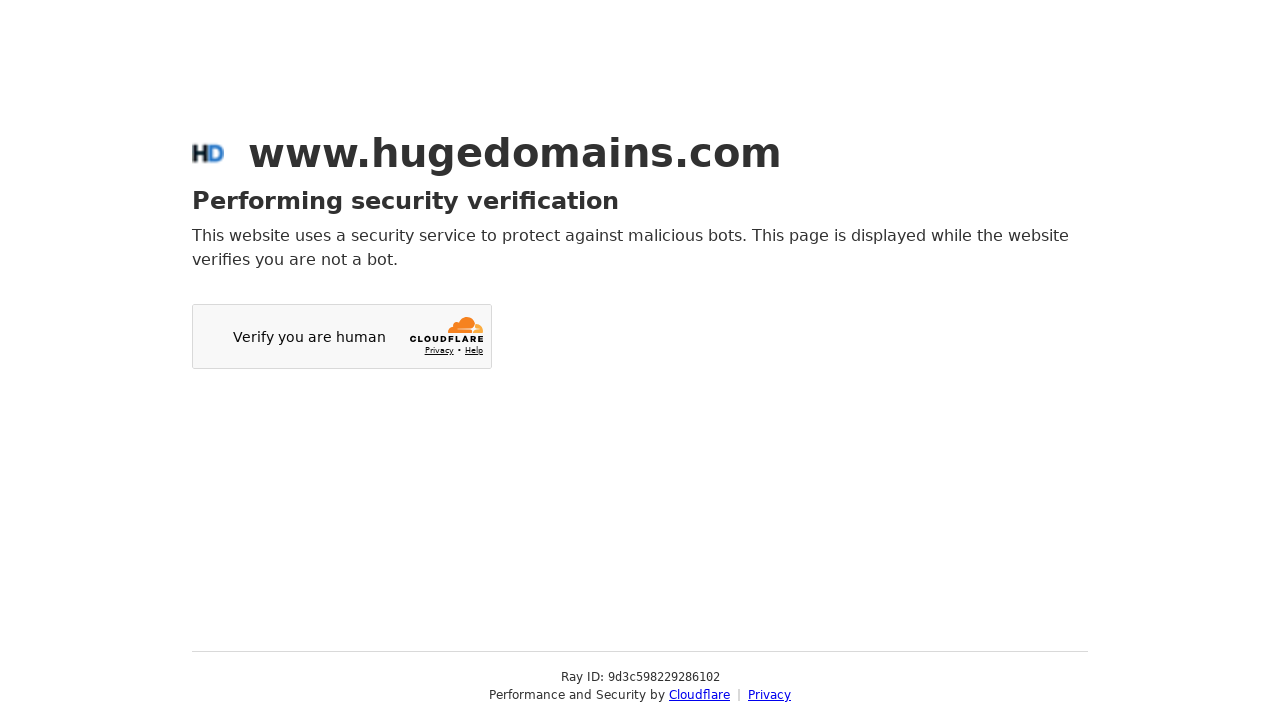

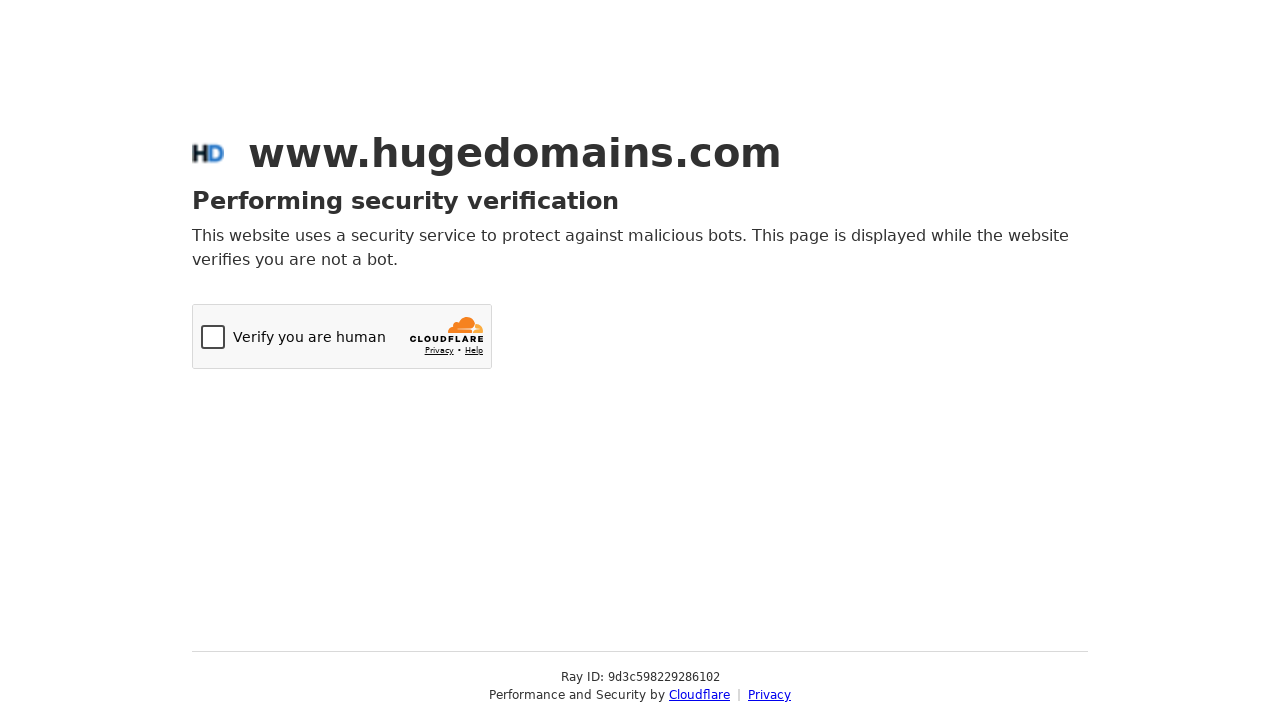